Creates a Bash-highlighted paste on Pastebin by filling in title and code, selecting 10-minute expiration, choosing Bash syntax highlighting, and submitting

Starting URL: https://pastebin.com/

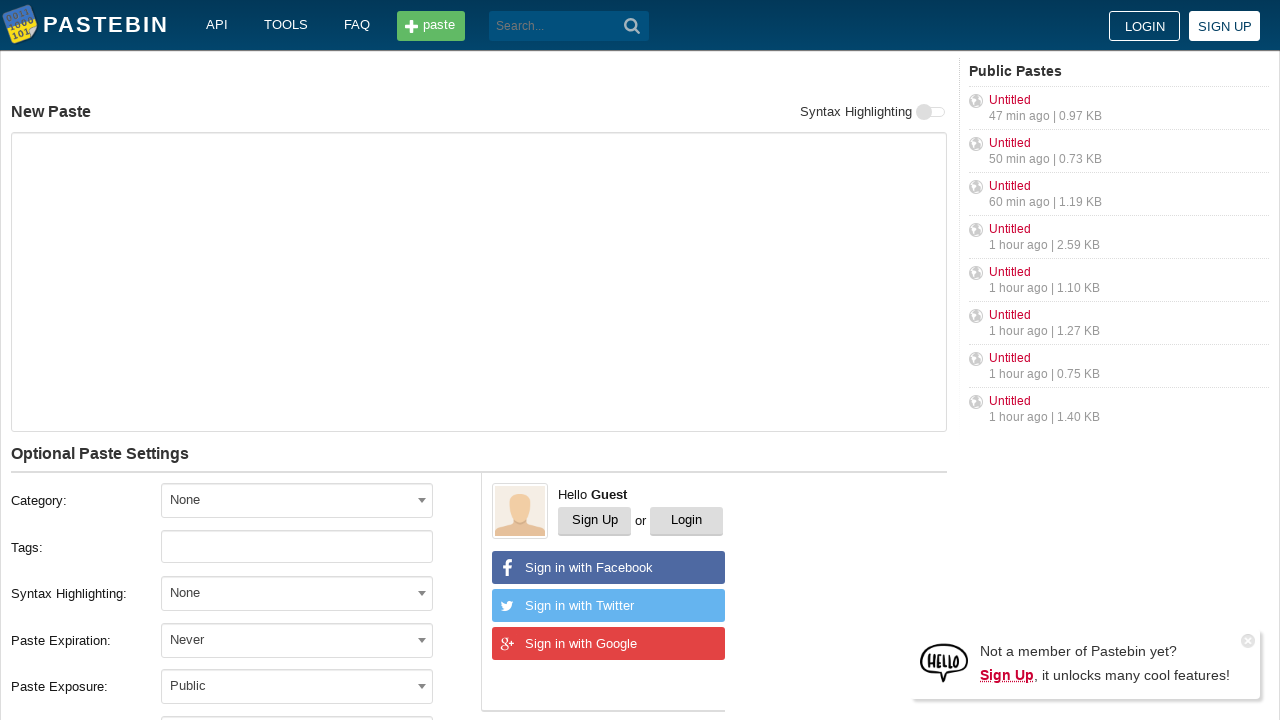

Filled title field with 'how to gain dominance among developers' on input#postform-name
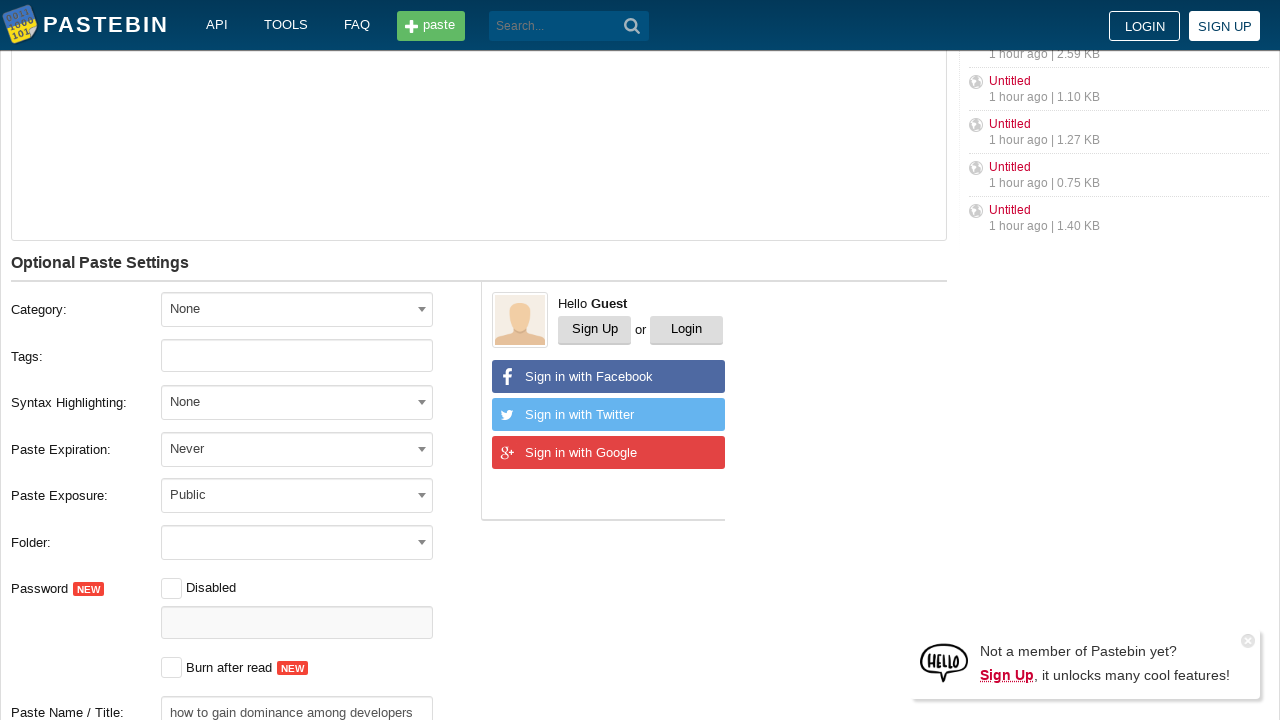

Filled code field with Bash script on #postform-text
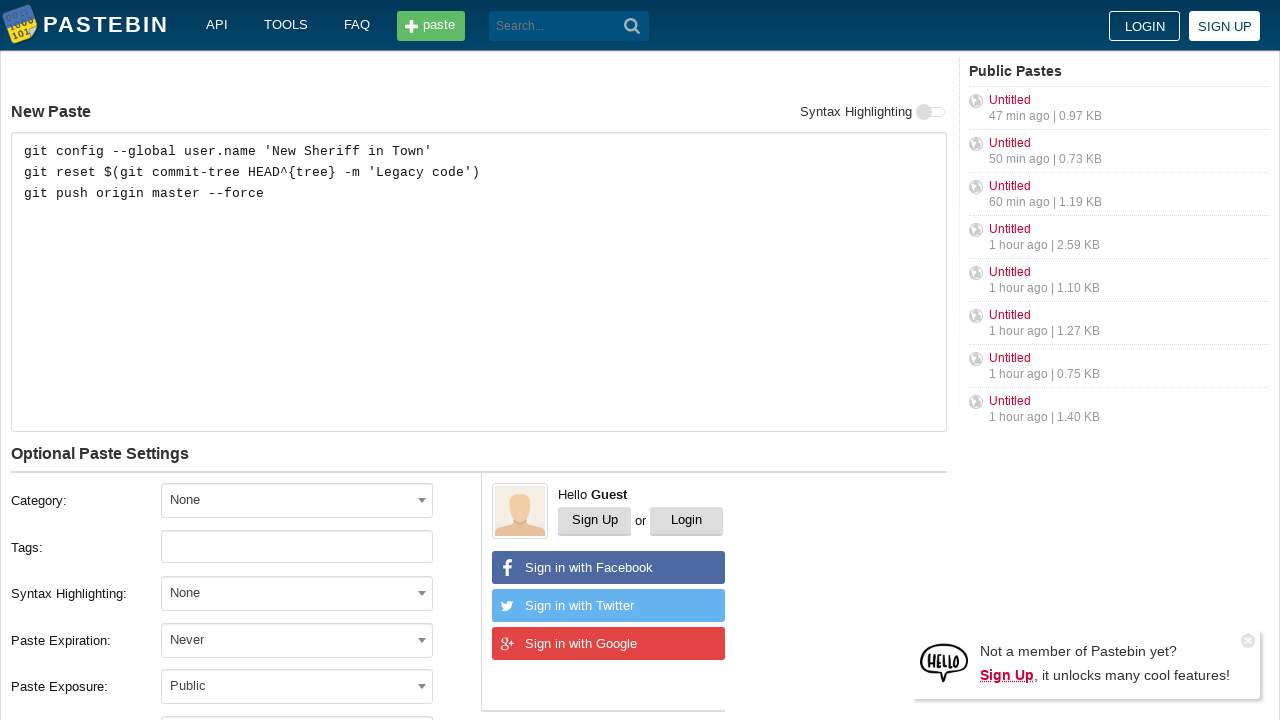

Clicked on expiration dropdown at (297, 640) on span#select2-postform-expiration-container
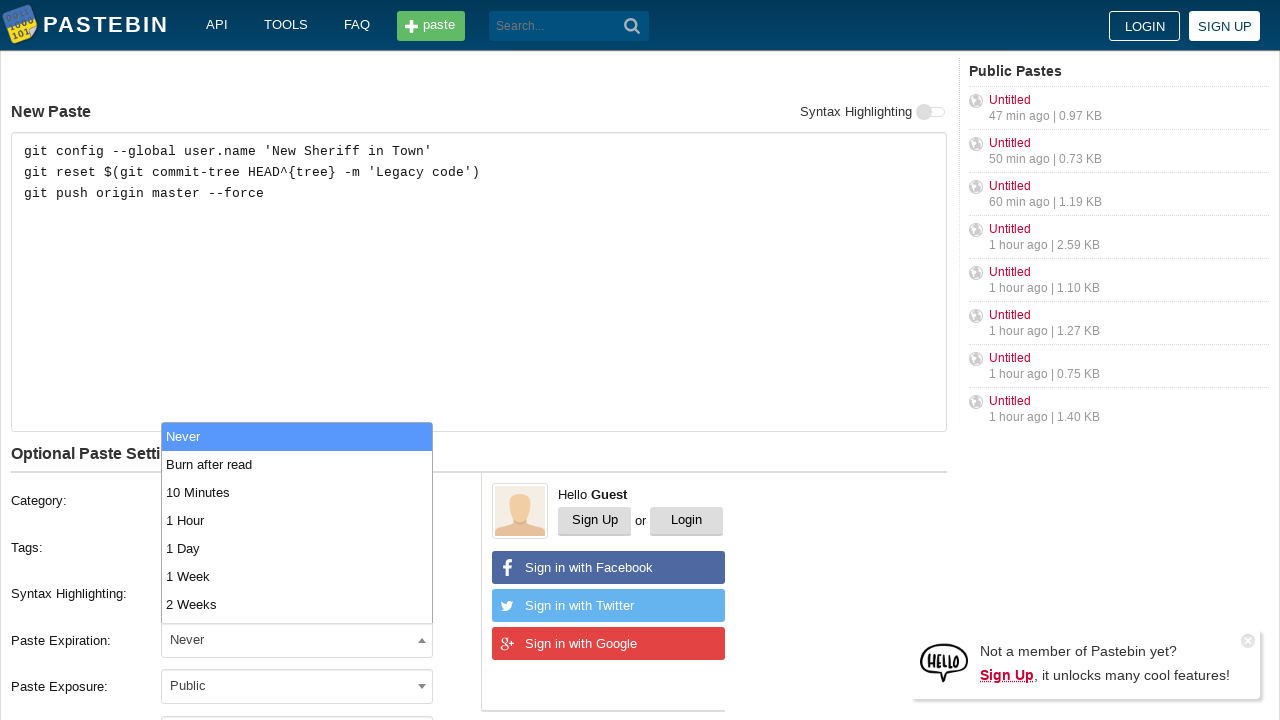

Expiration dropdown list loaded
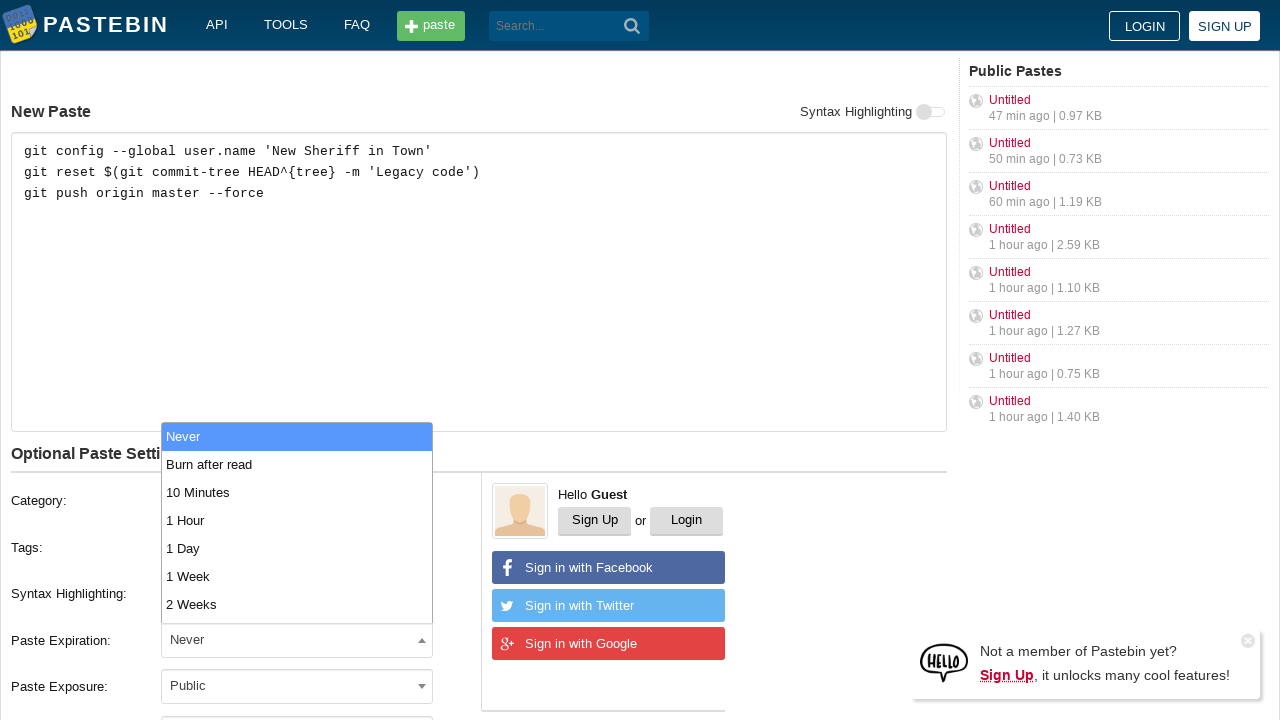

Selected 10 Minutes expiration option at (297, 492) on ul[role='listbox'] li:nth-child(3)
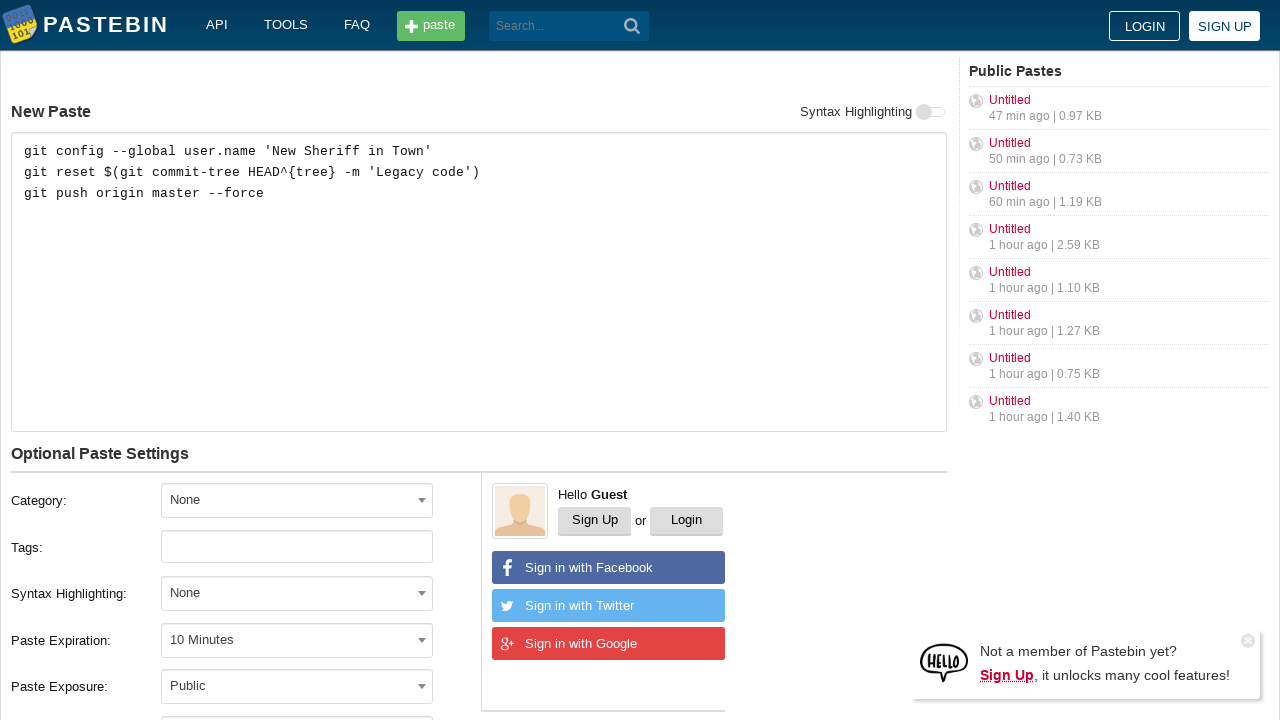

Clicked on syntax highlighting dropdown at (297, 593) on span#select2-postform-format-container
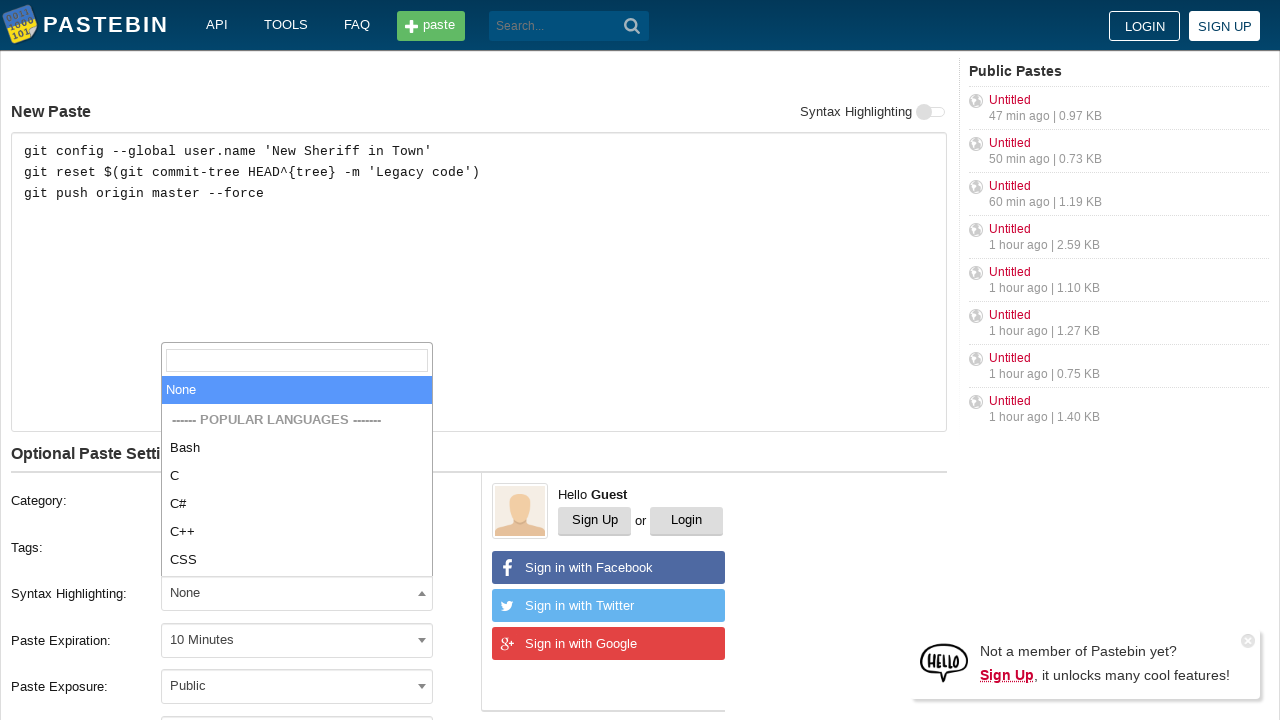

Syntax highlighting dropdown list loaded
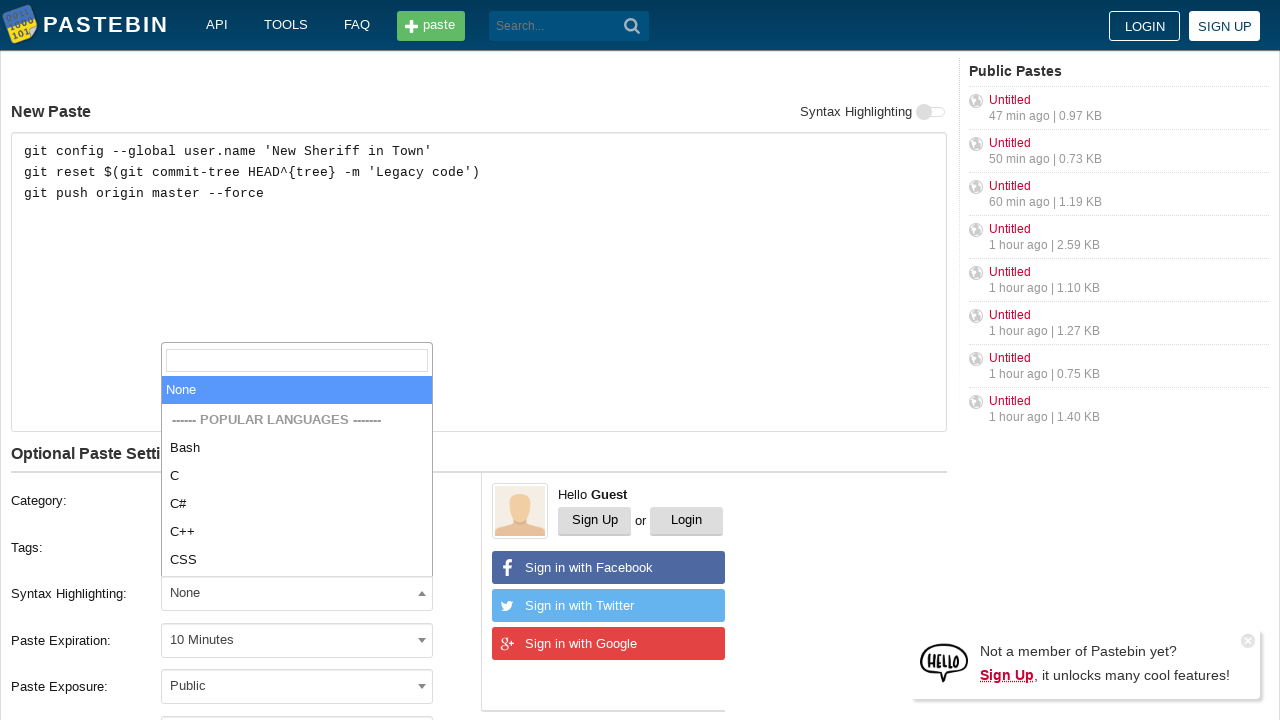

Selected Bash syntax highlighting at (297, 448) on ul.select2-results__options--nested li:has-text('Bash')
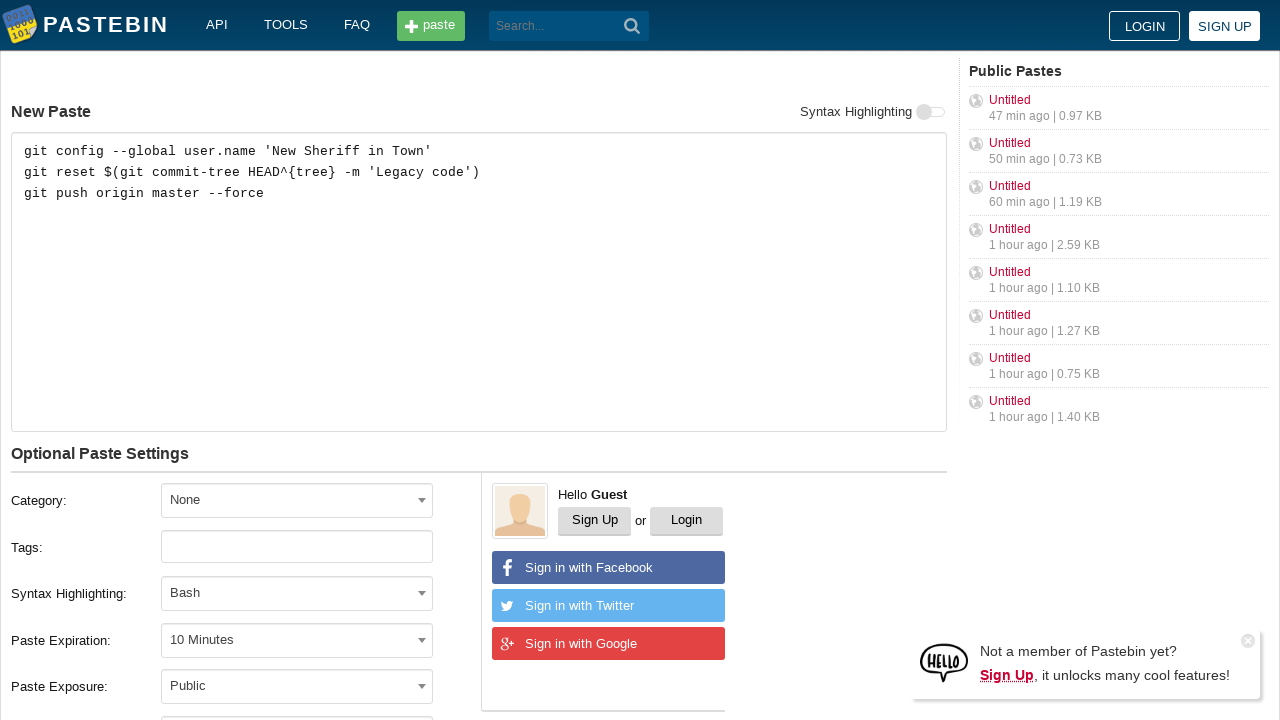

Clicked create/submit button to post paste at (240, 400) on button.btn.-big
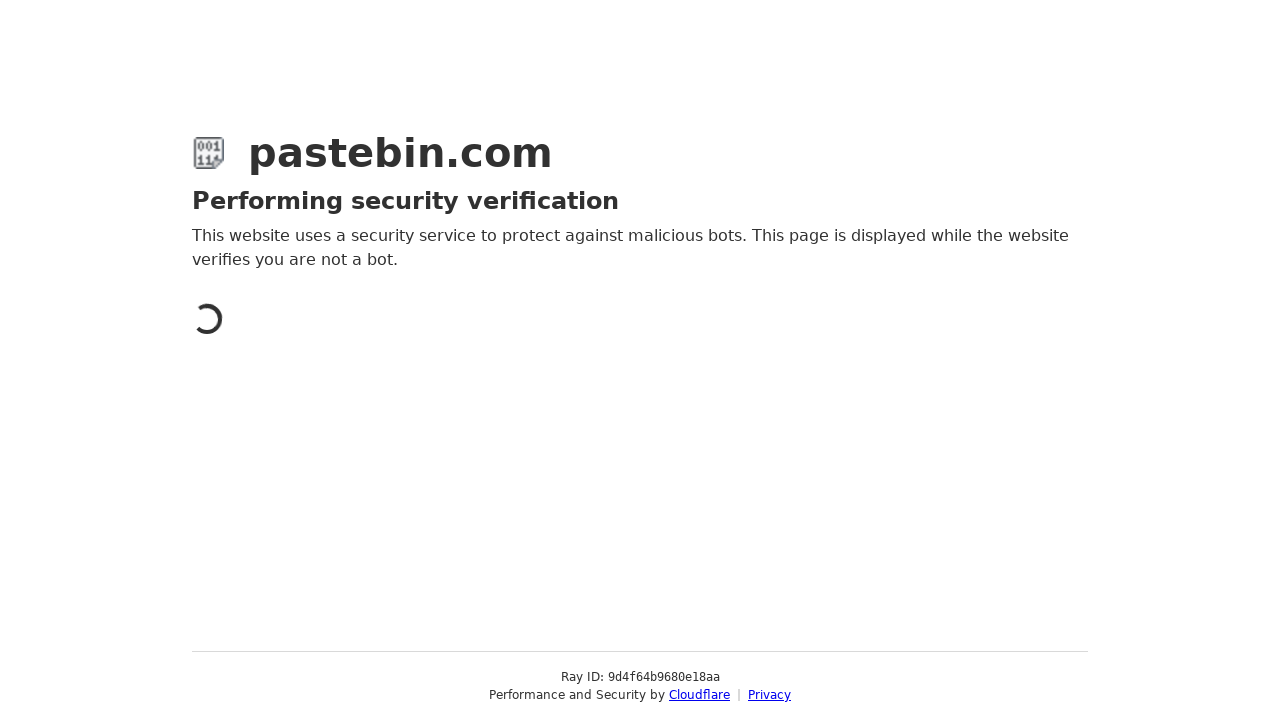

Paste created and page loaded successfully
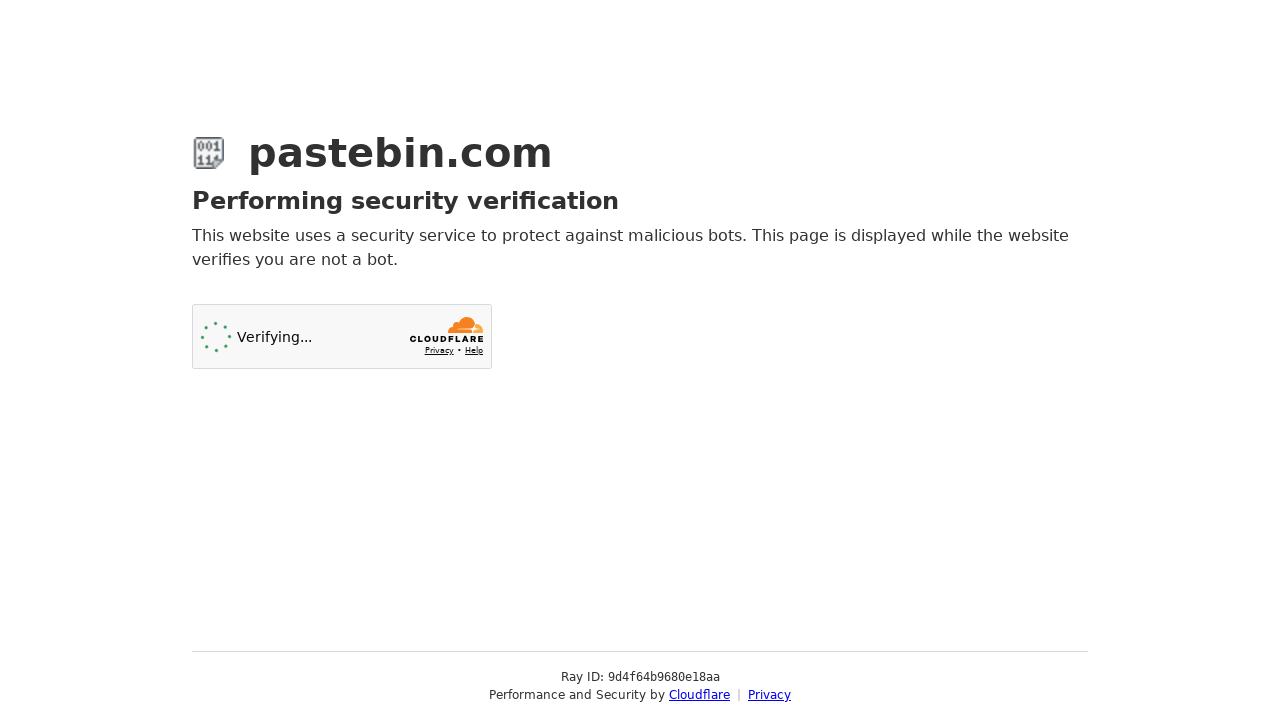

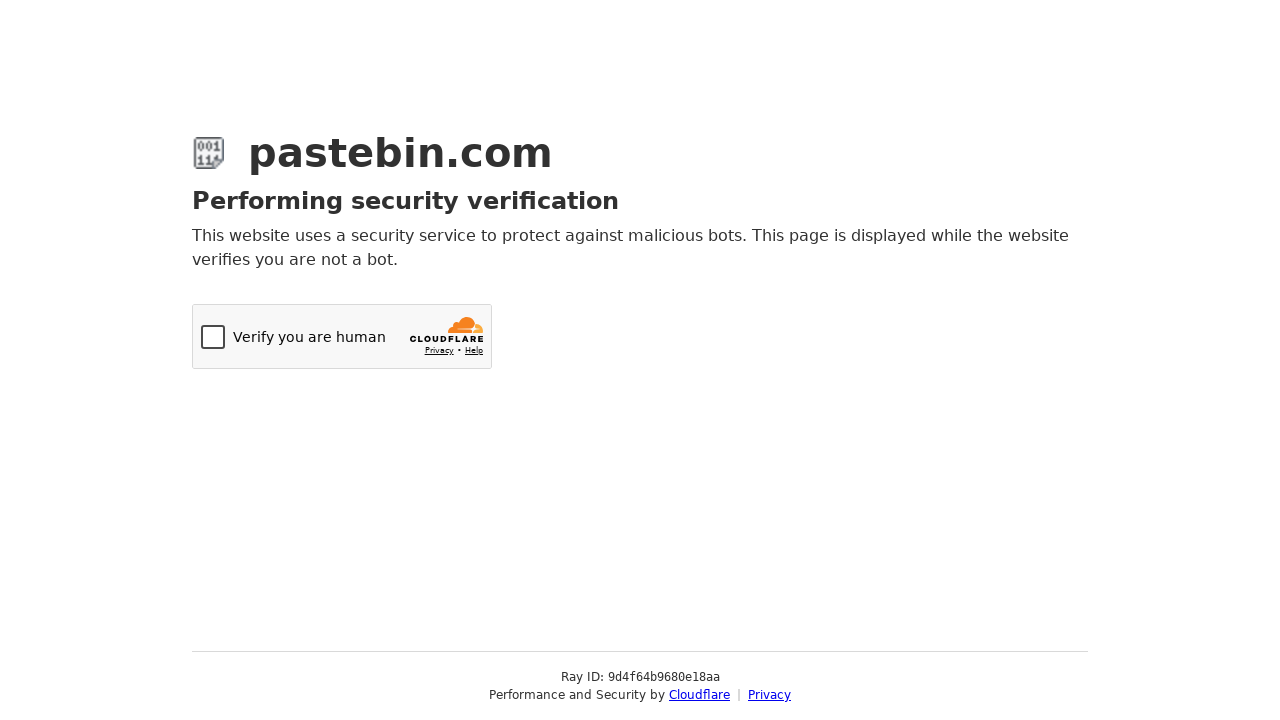